Tests finding and clicking a link by calculated text, then fills out a multi-field form with personal information (first name, last name, city, country) and submits it.

Starting URL: http://suninjuly.github.io/find_link_text

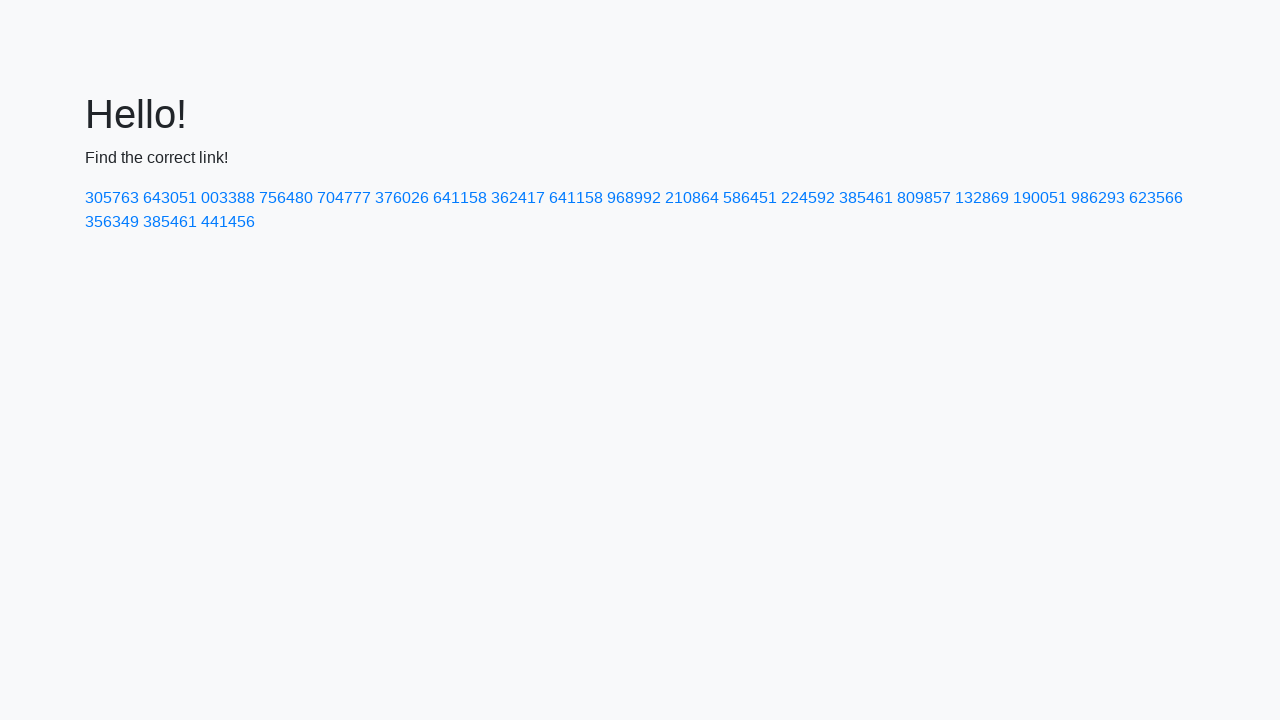

Clicked link with calculated text: 224592 at (808, 198) on text=224592
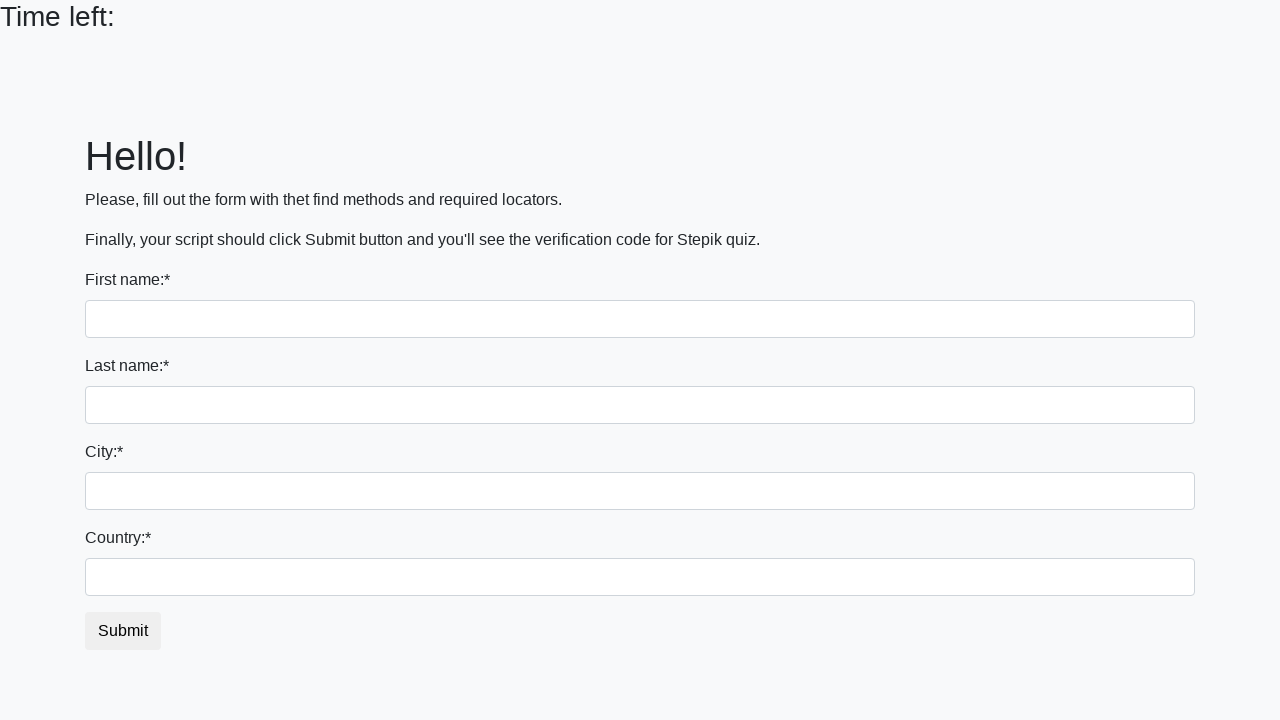

Filled first name field with 'Ivan' on input
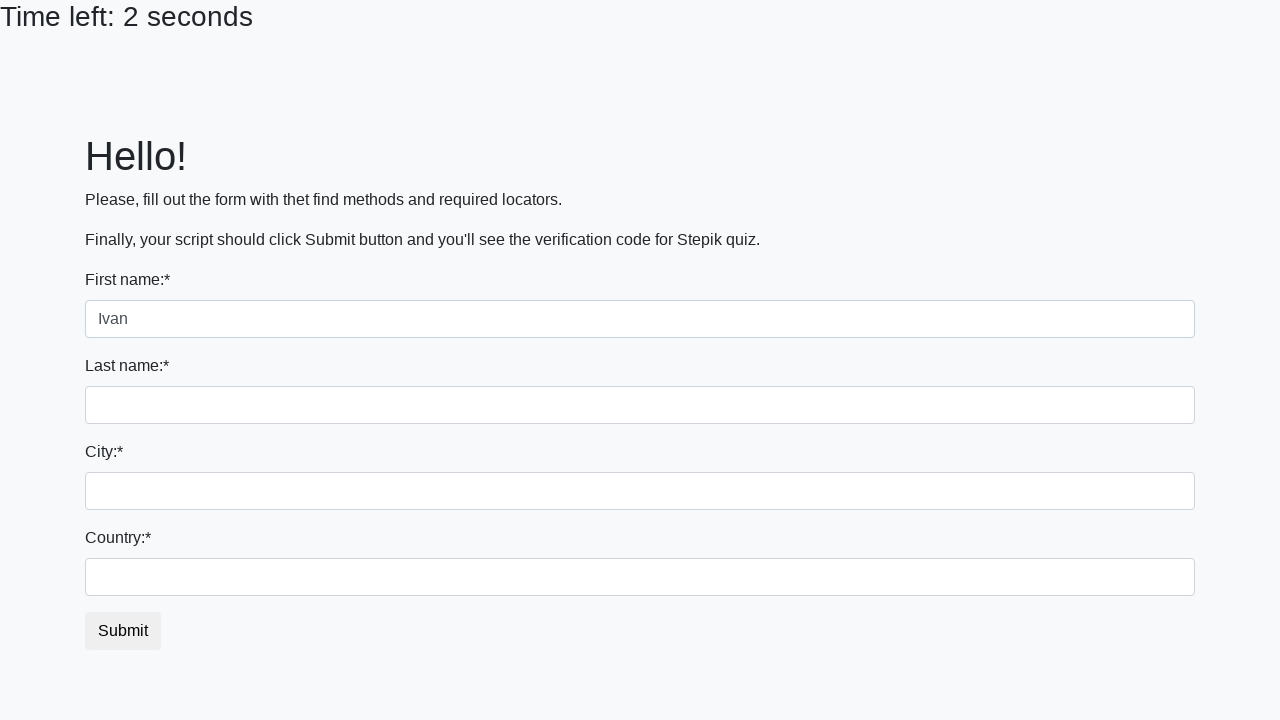

Filled last name field with 'Petrov' on input[name='last_name']
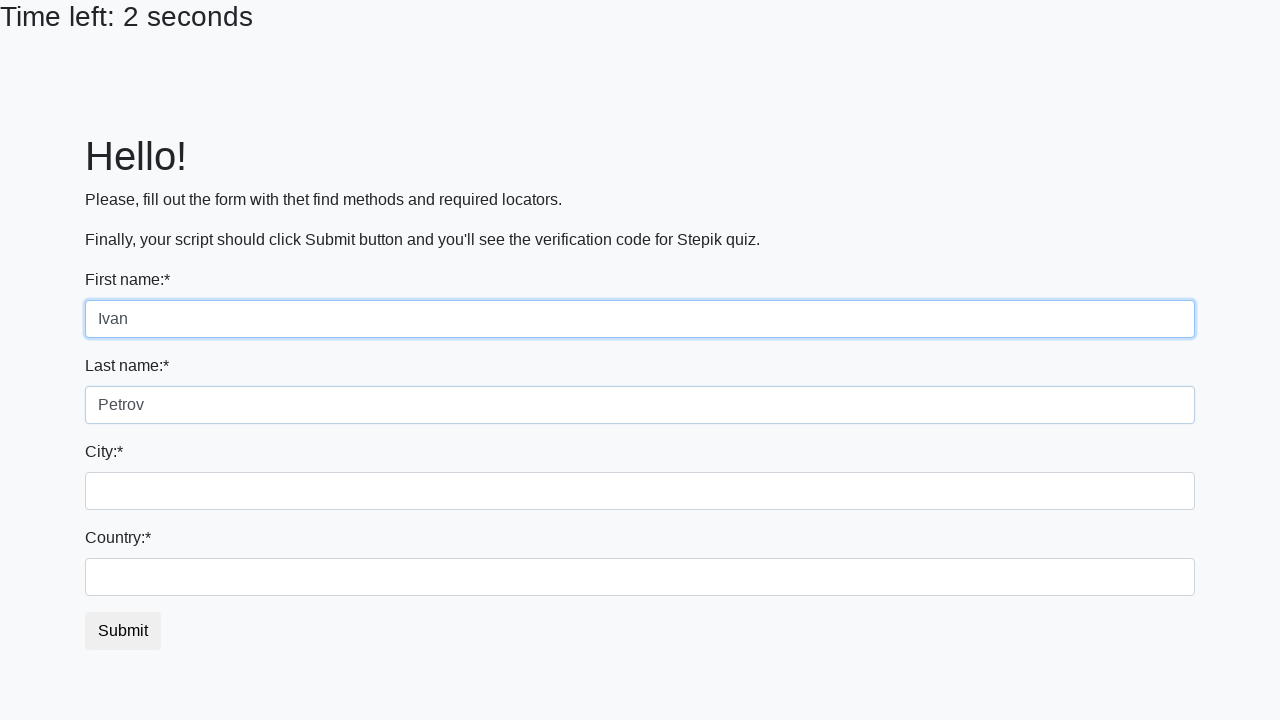

Filled city field with 'Smolensk' on .city
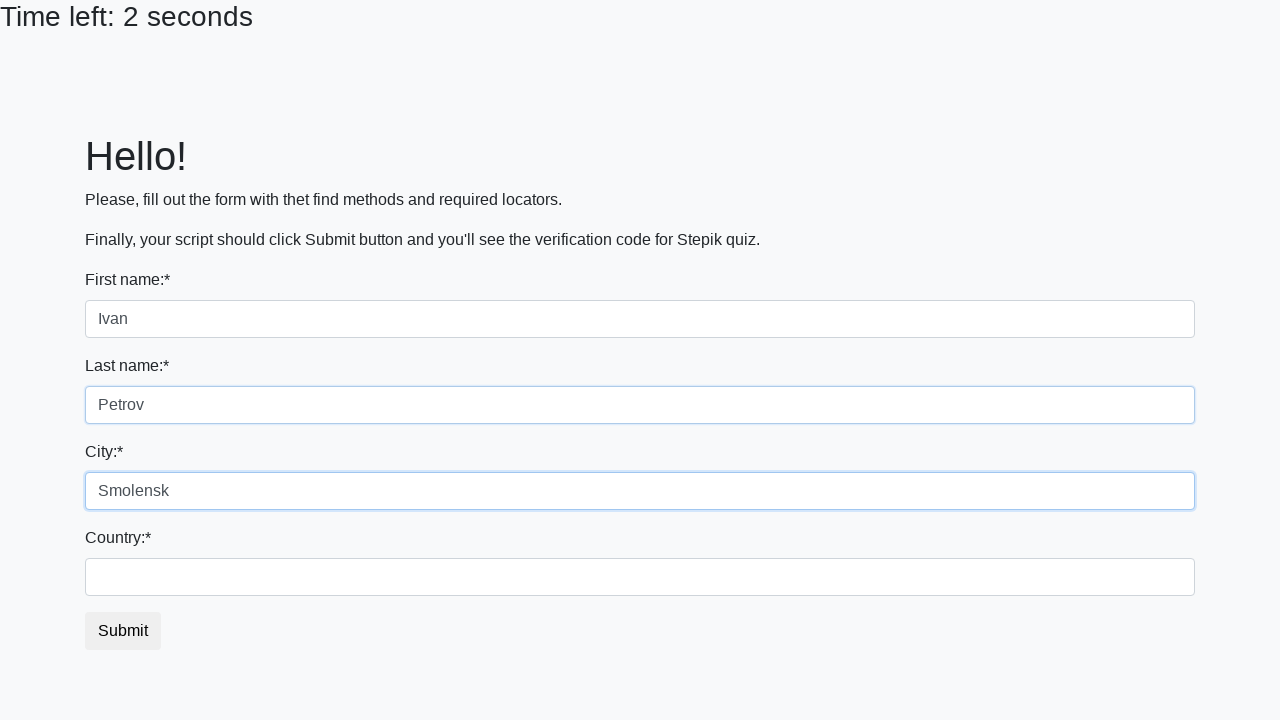

Filled country field with 'Russia' on #country
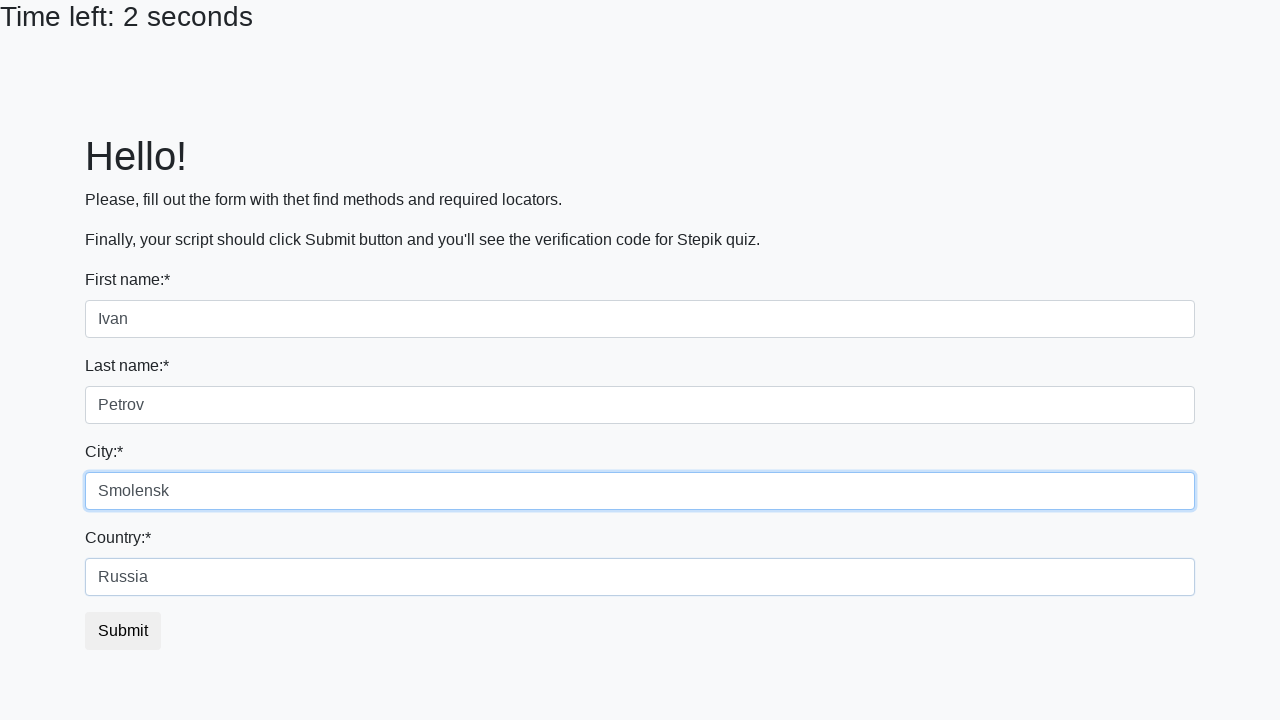

Clicked submit button at (123, 631) on button.btn
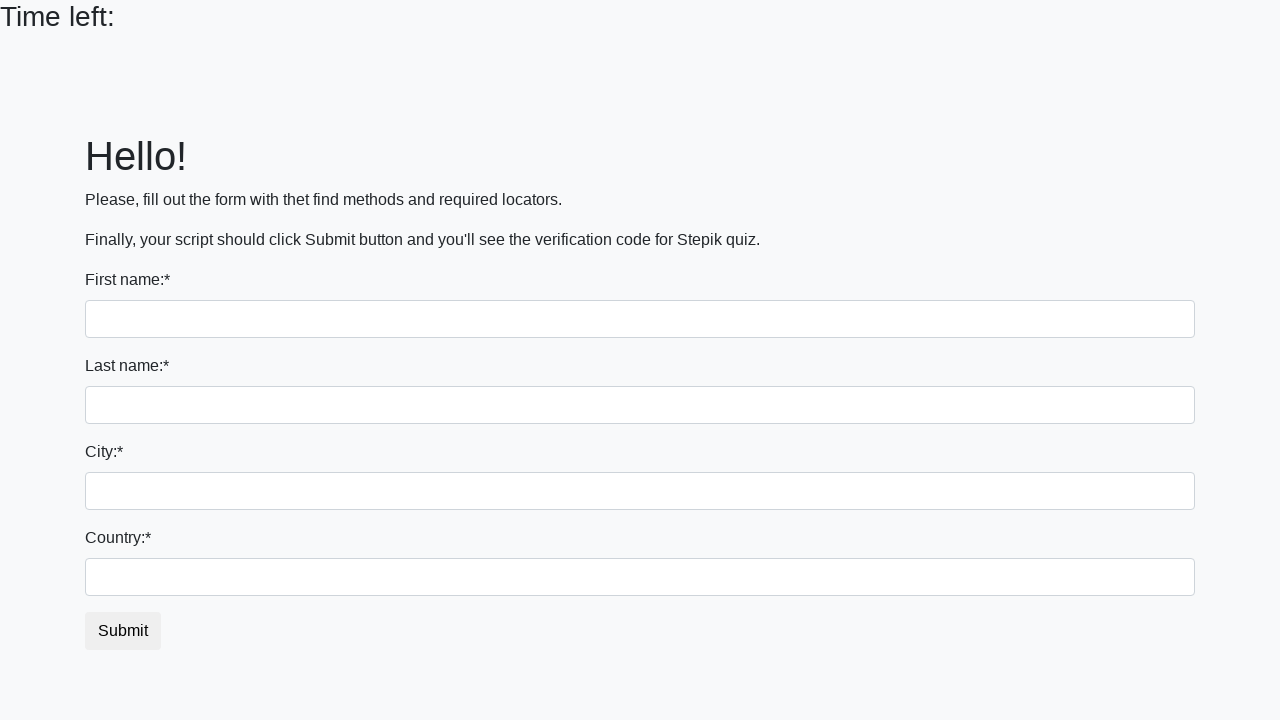

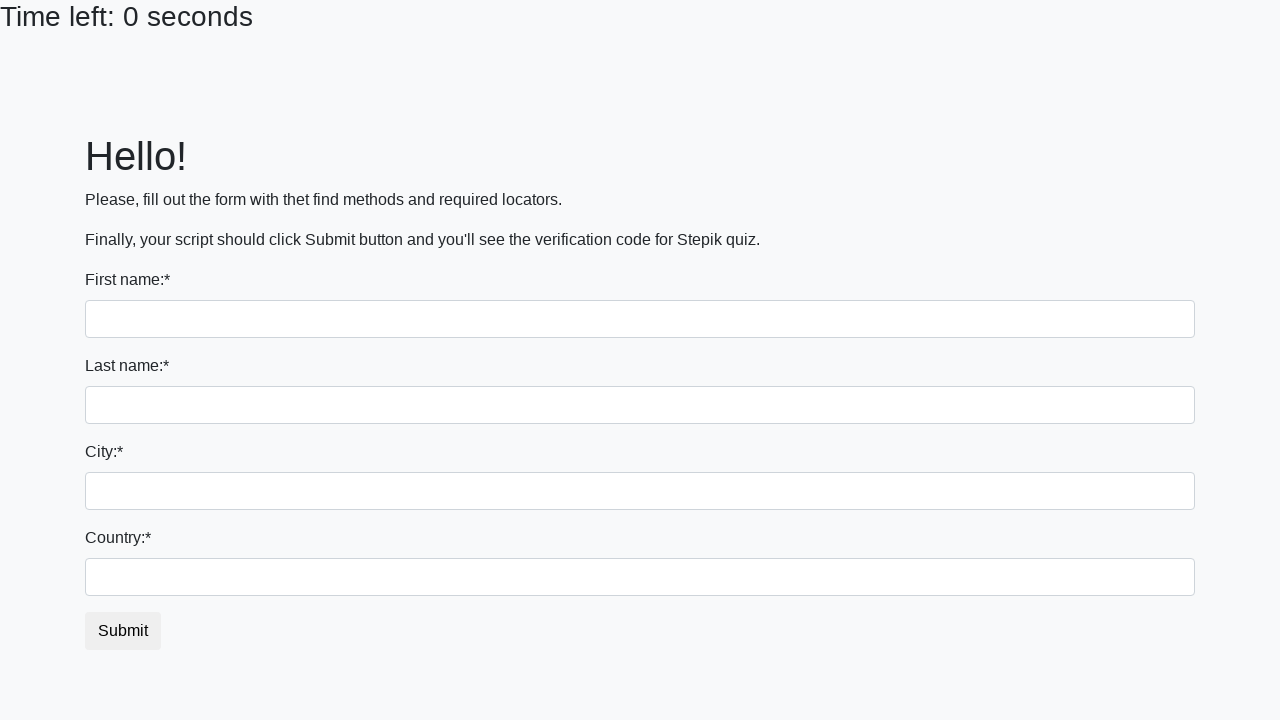